Tests various waiting conditions including dropdown menu interaction, alert handling, and dynamic content loading on multiple websites

Starting URL: http://omayo.blogspot.com/

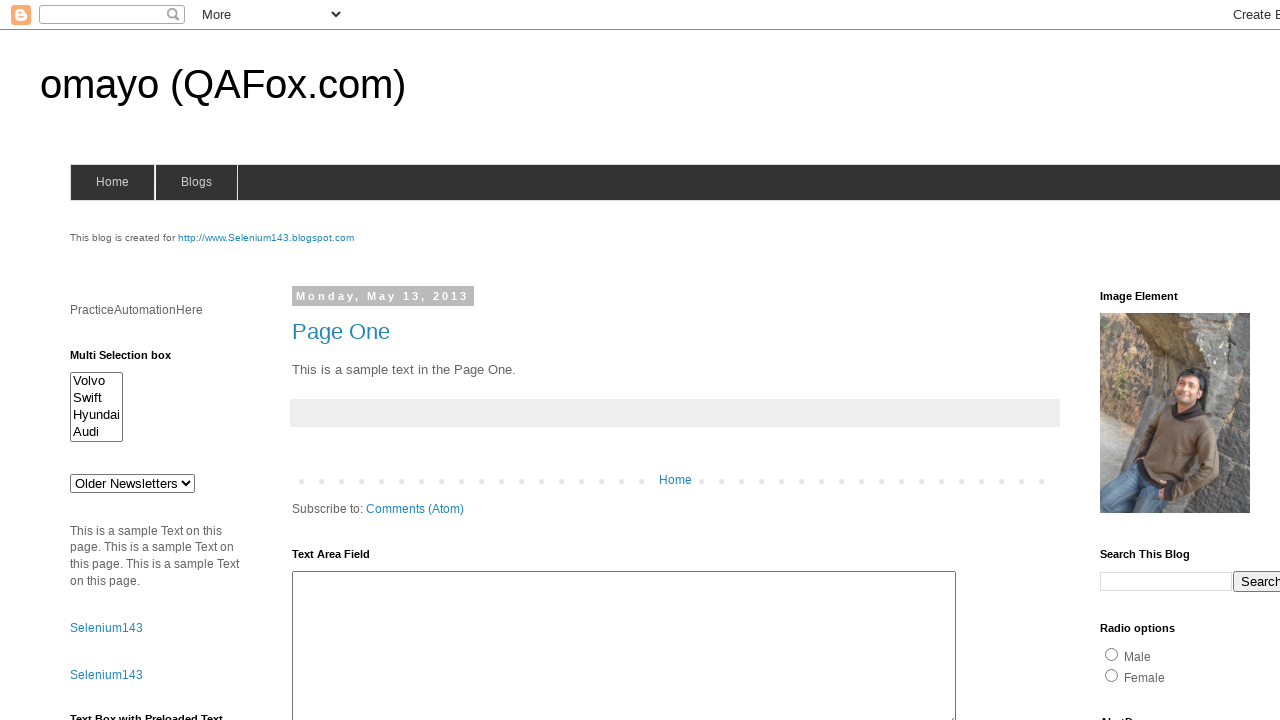

Clicked dropdown button to show menu at (1227, 360) on .dropbtn
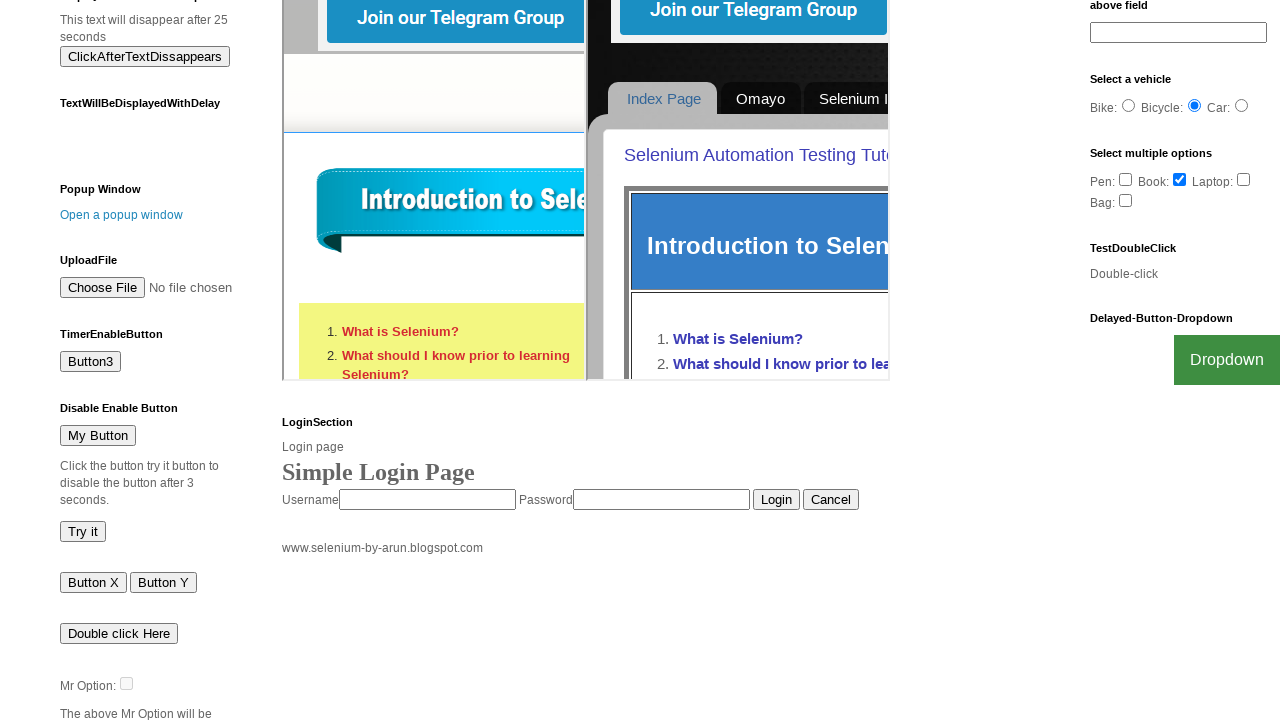

Gmail option became visible in dropdown
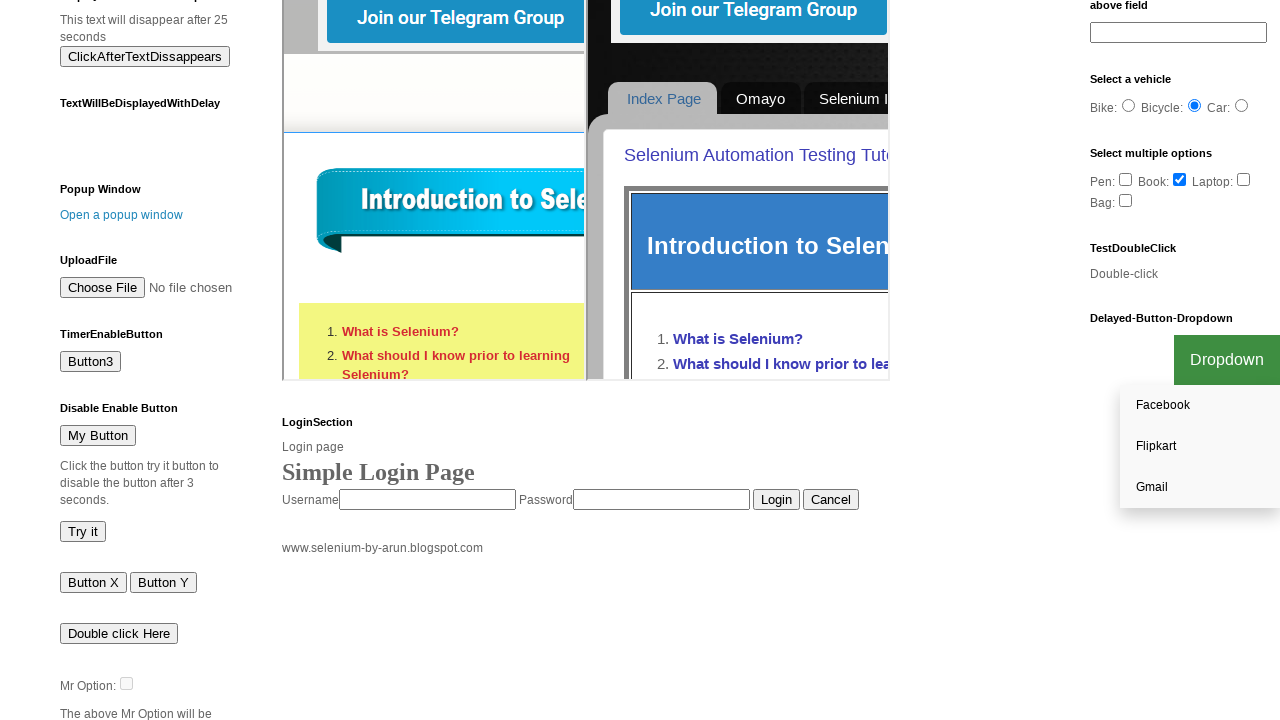

Clicked Gmail link in dropdown at (1200, 487) on a[href*='gmail']
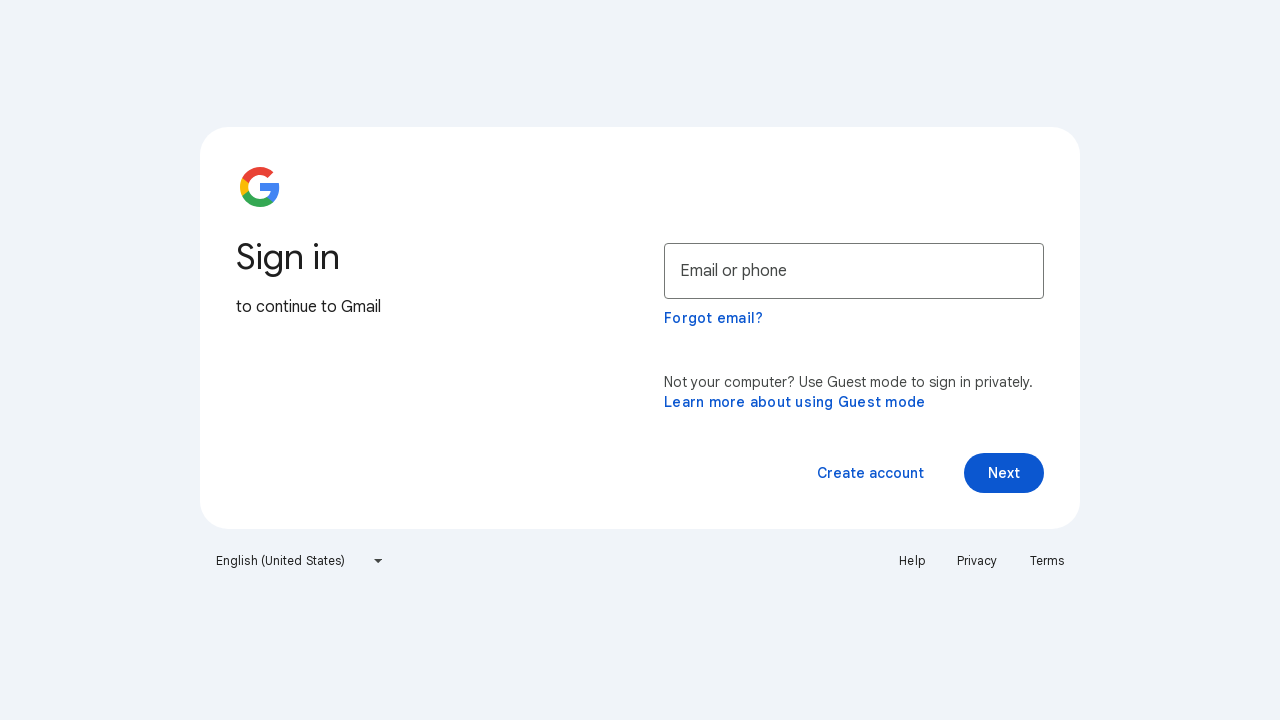

Navigated back to original page
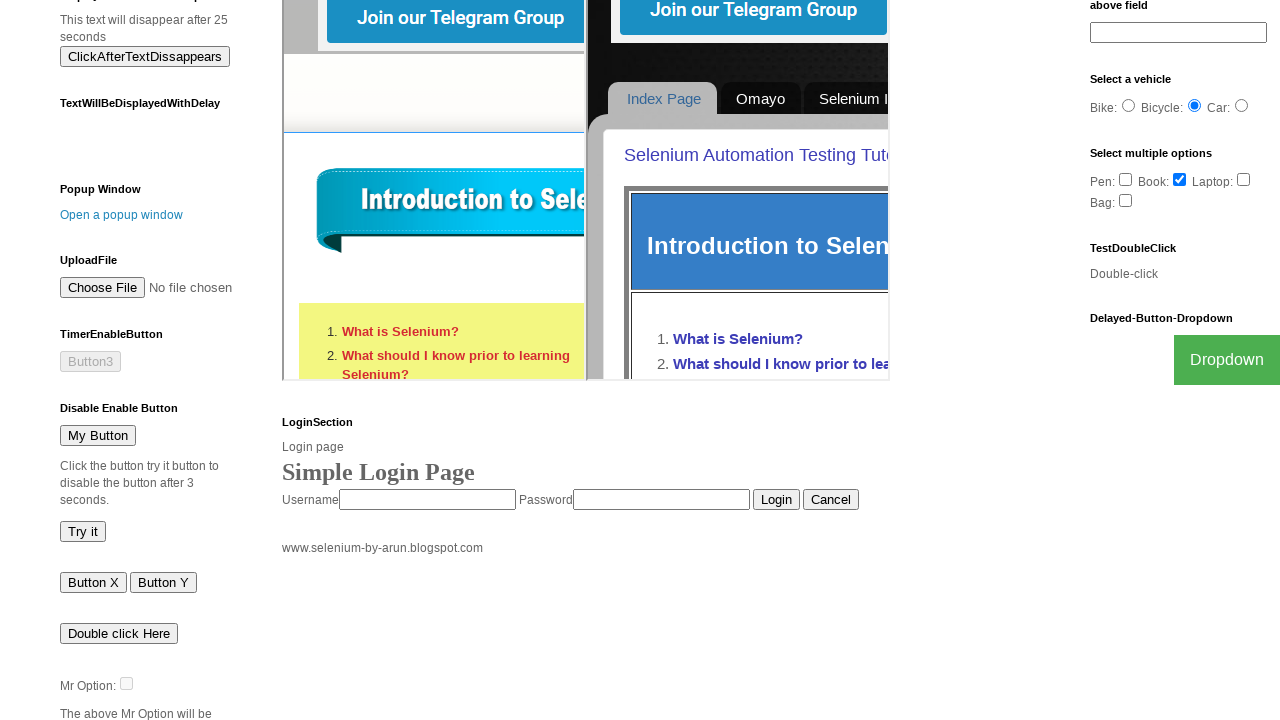

Clicked alert button at (1144, 361) on #alert1
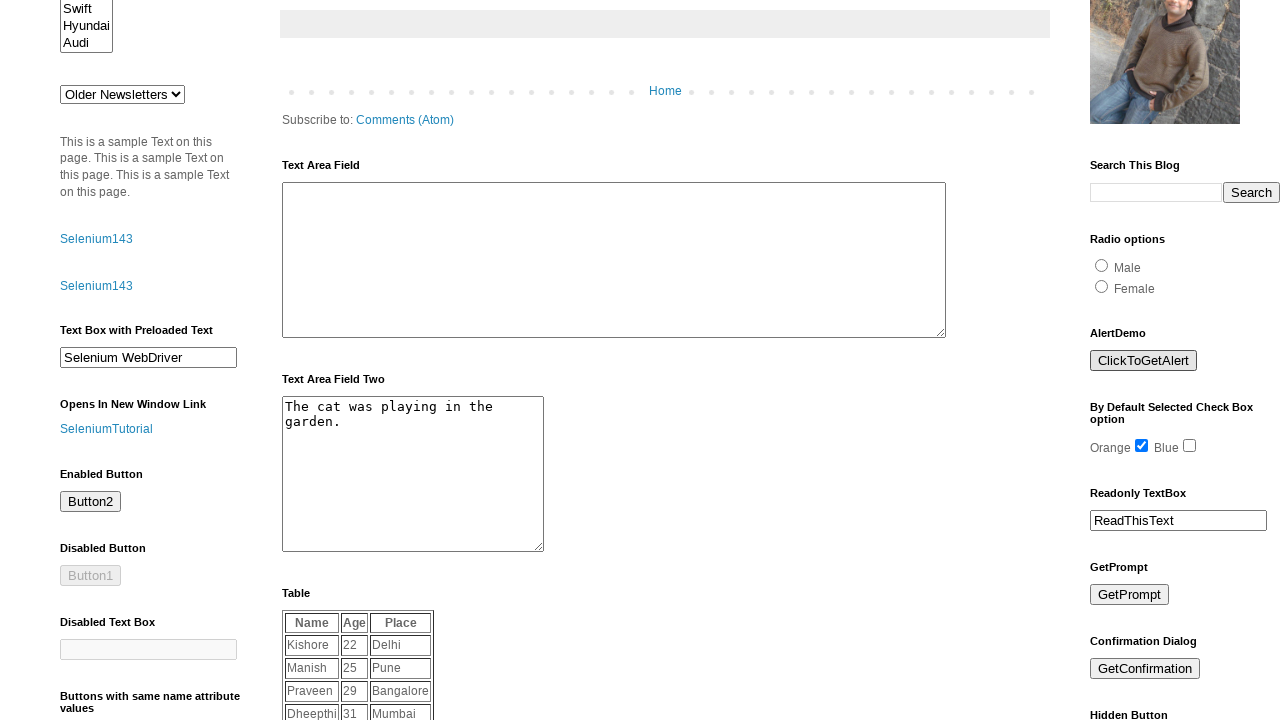

Alert dialog handled and accepted
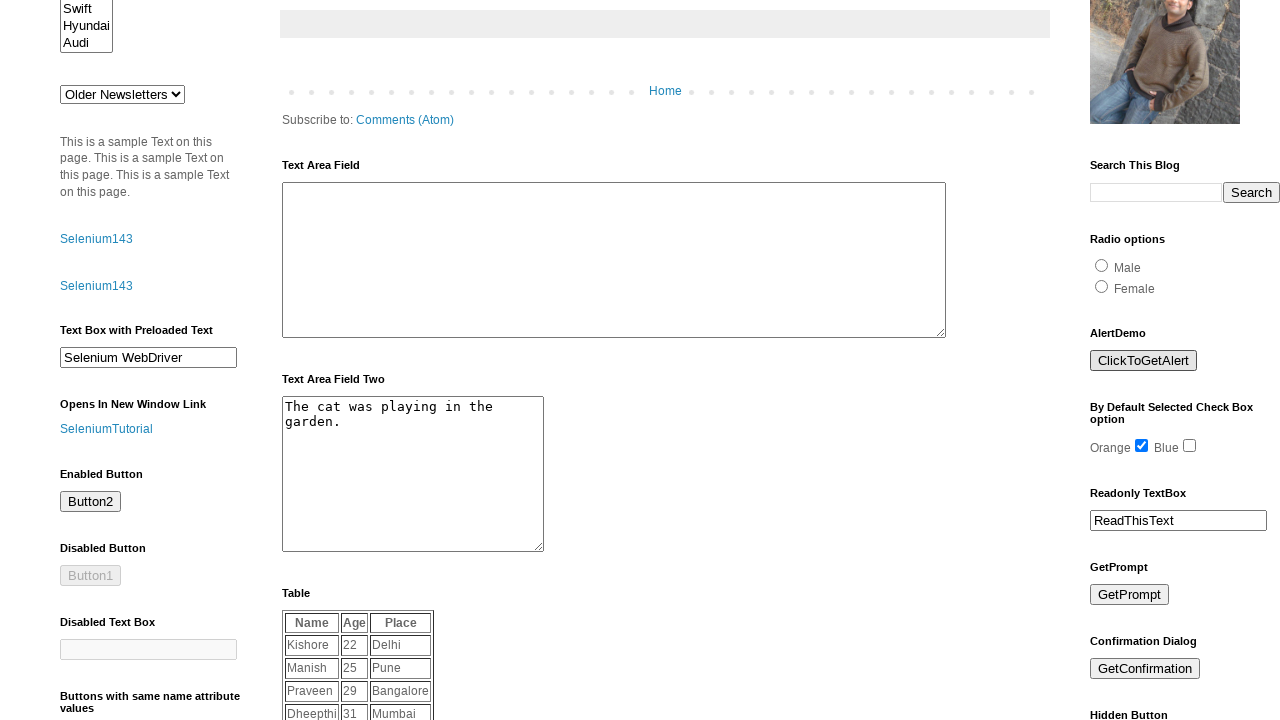

Opened new browser tab
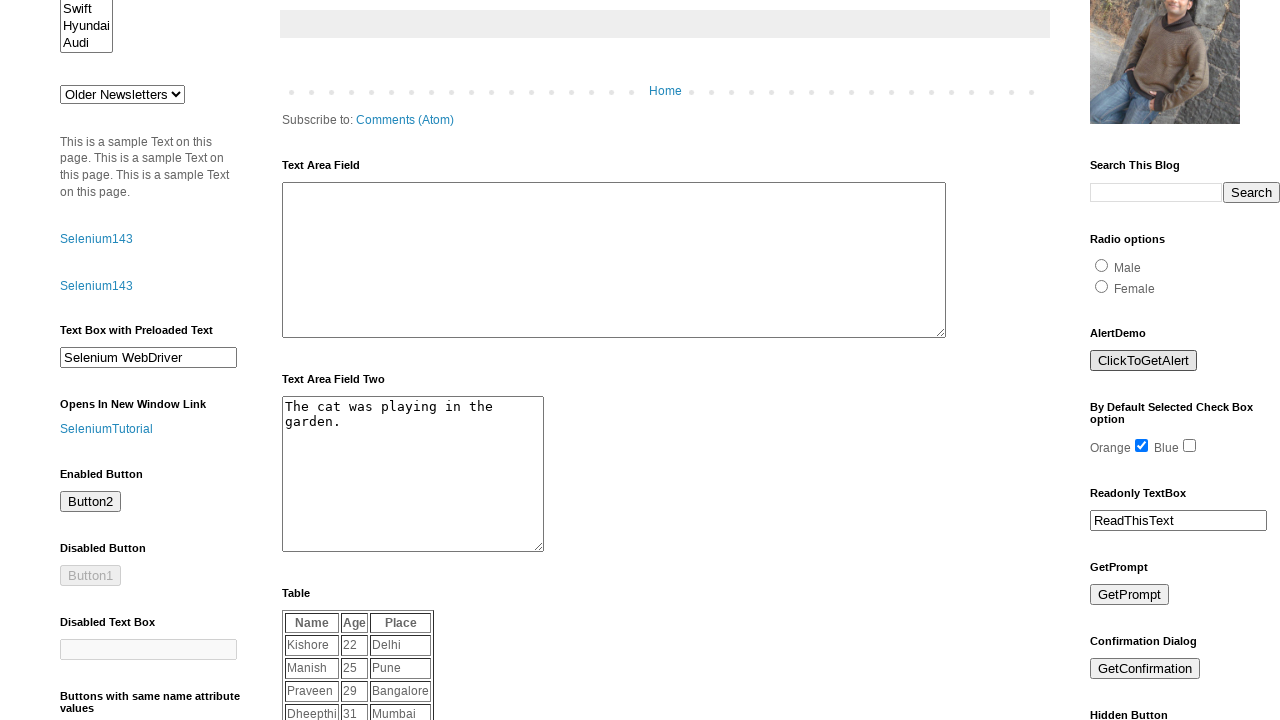

Navigated to the-internet.herokuapp.com
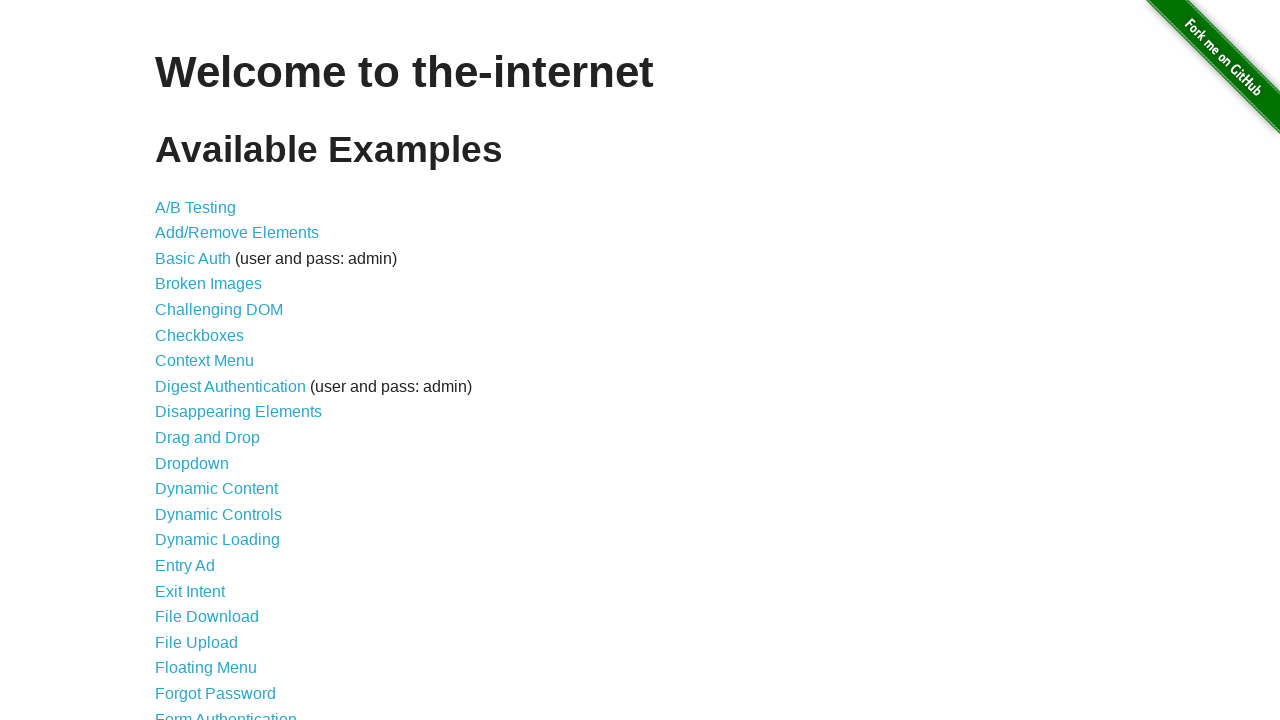

Clicked on Dynamic Loading link at (218, 540) on text='Dynamic Loading'
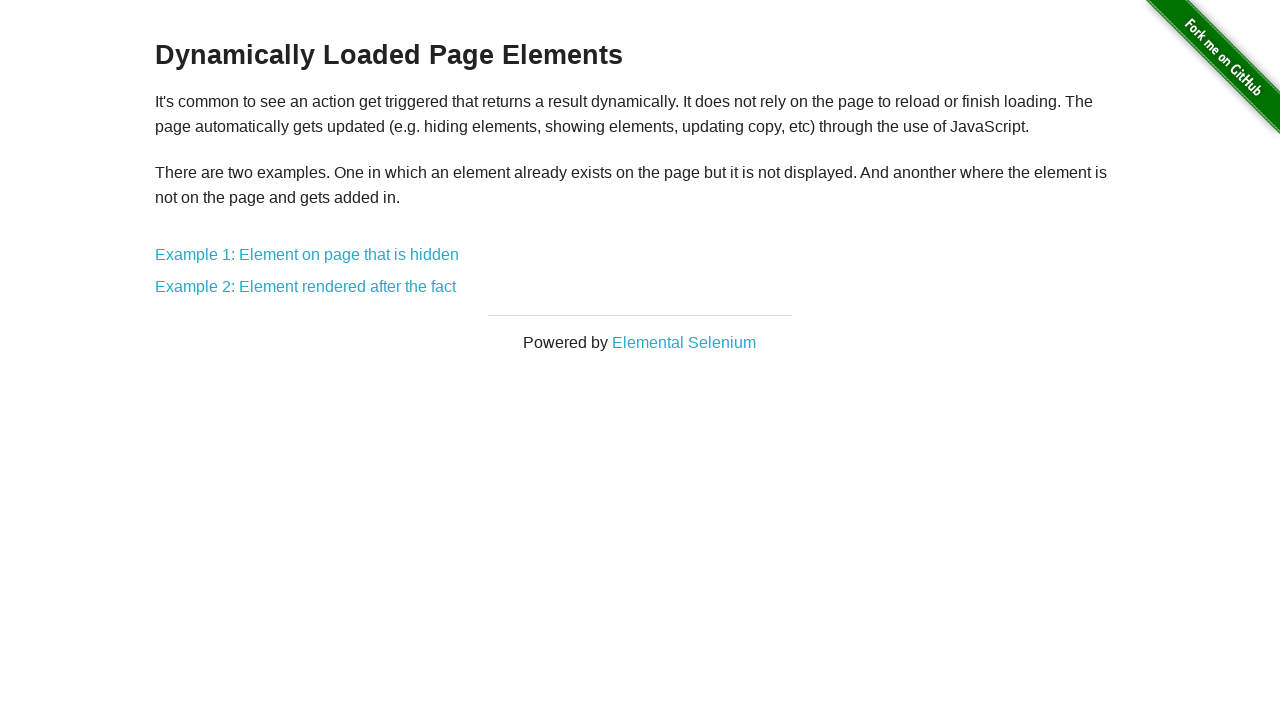

Clicked on Example 1: Element on page that is hidden at (307, 255) on text='Example 1: Element on page that is hidden'
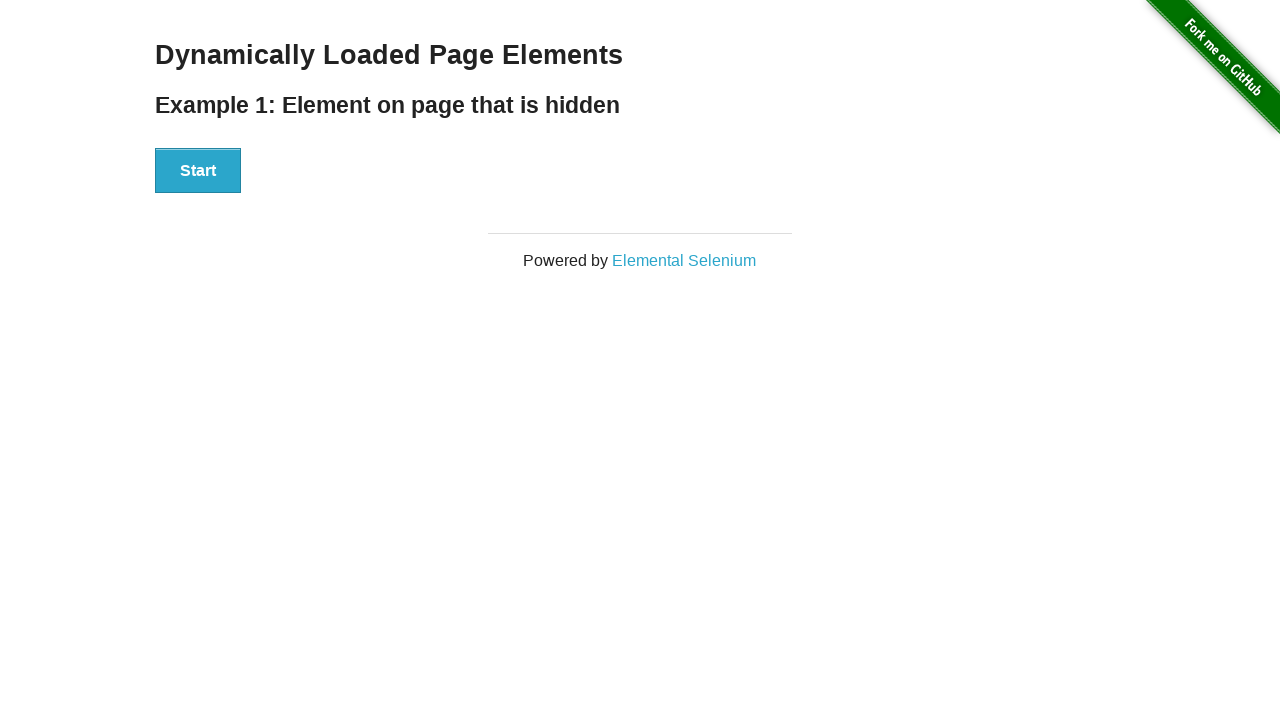

Clicked start button to trigger loading at (198, 171) on xpath=//div[@id='start']/button
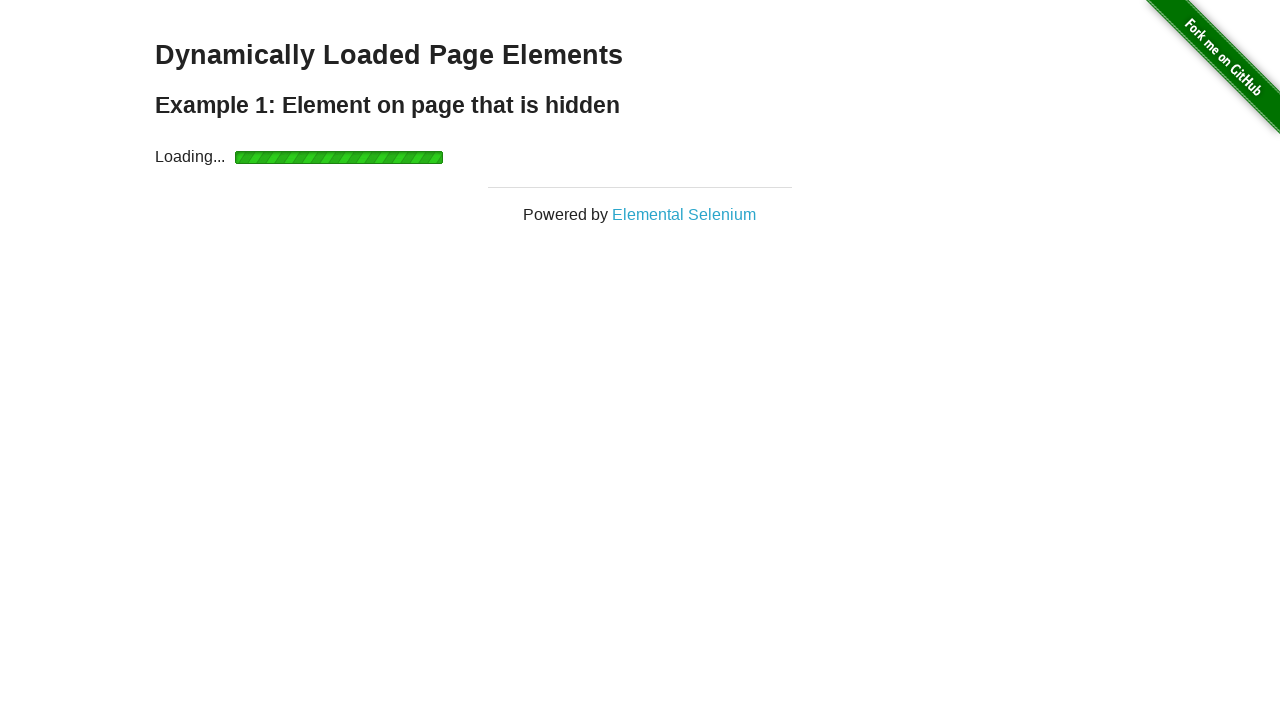

Loading indicator disappeared - content loaded
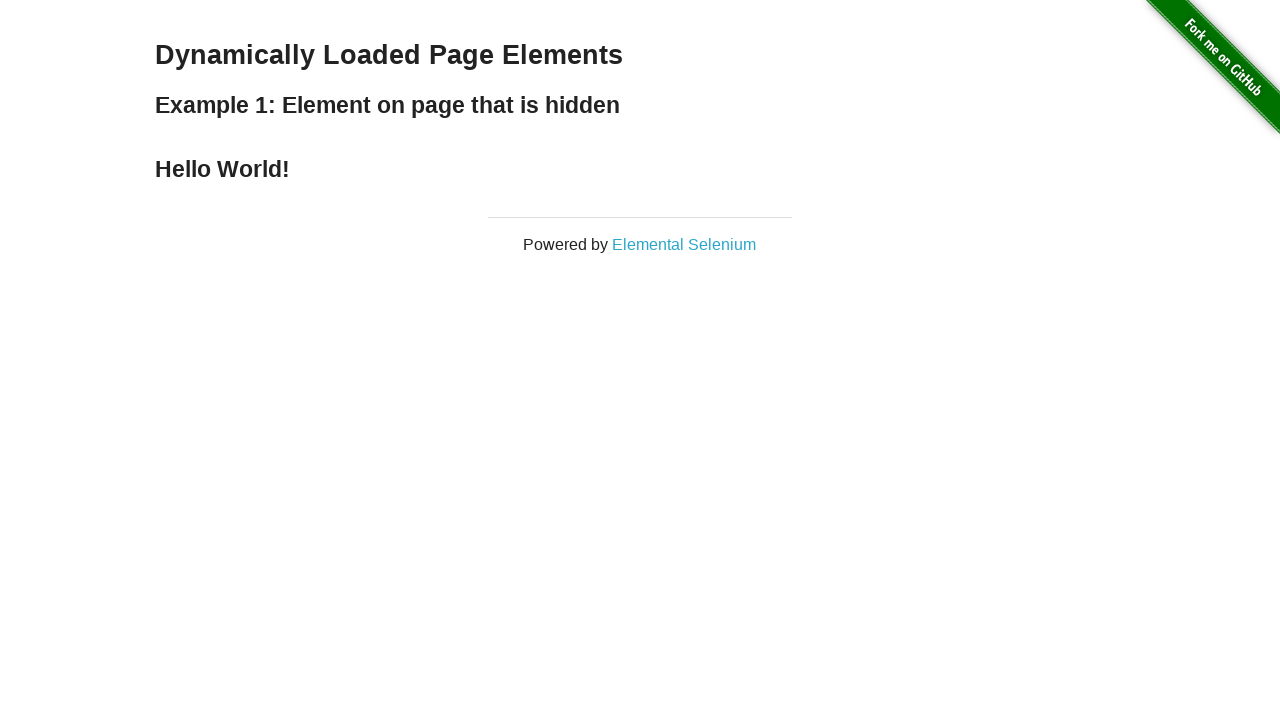

Retrieved finish element text: 
    Hello World!
  
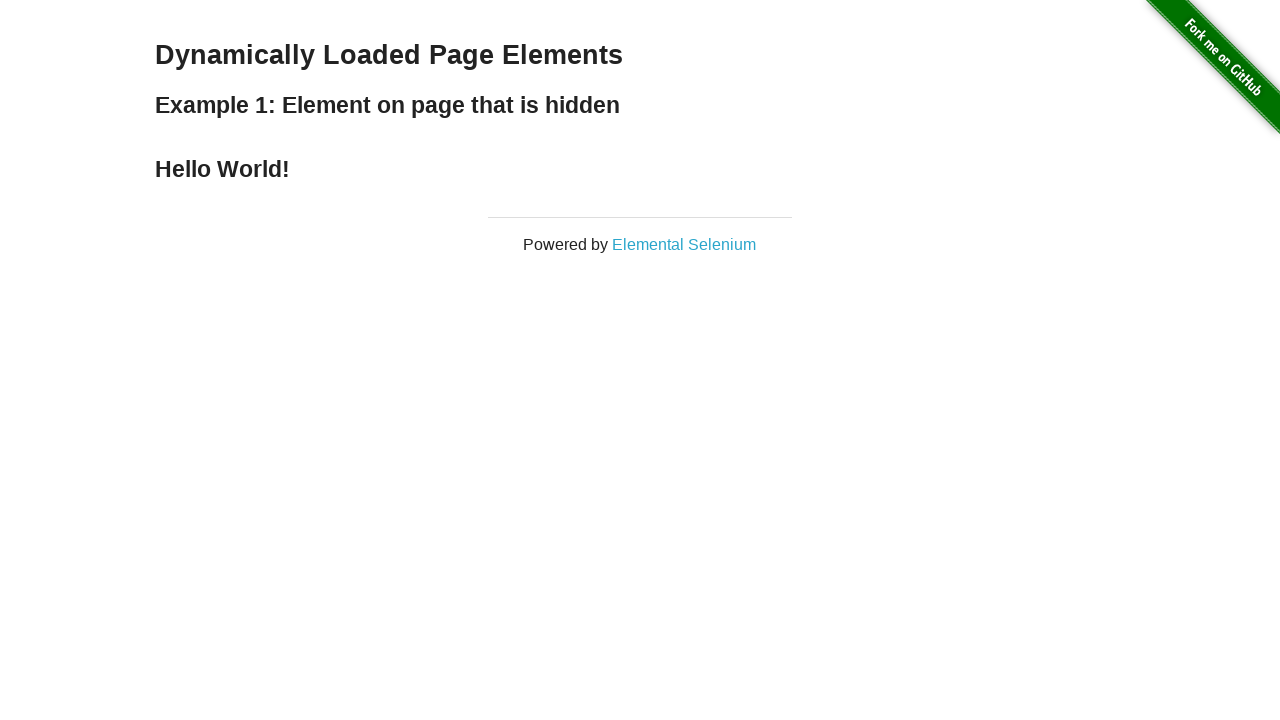

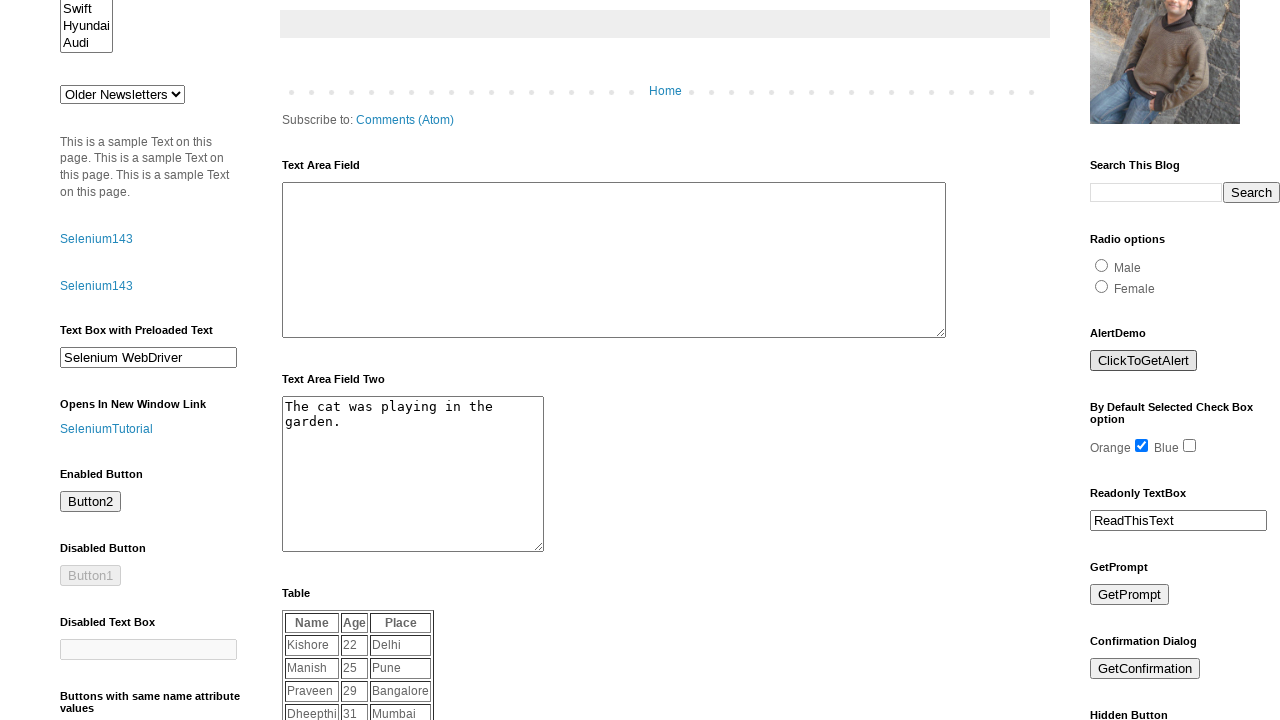